Tests FAQ accordion by clicking on "Вы привозите зарядку вместе с самокатом?" question and verifying the answer is displayed.

Starting URL: https://qa-scooter.praktikum-services.ru/

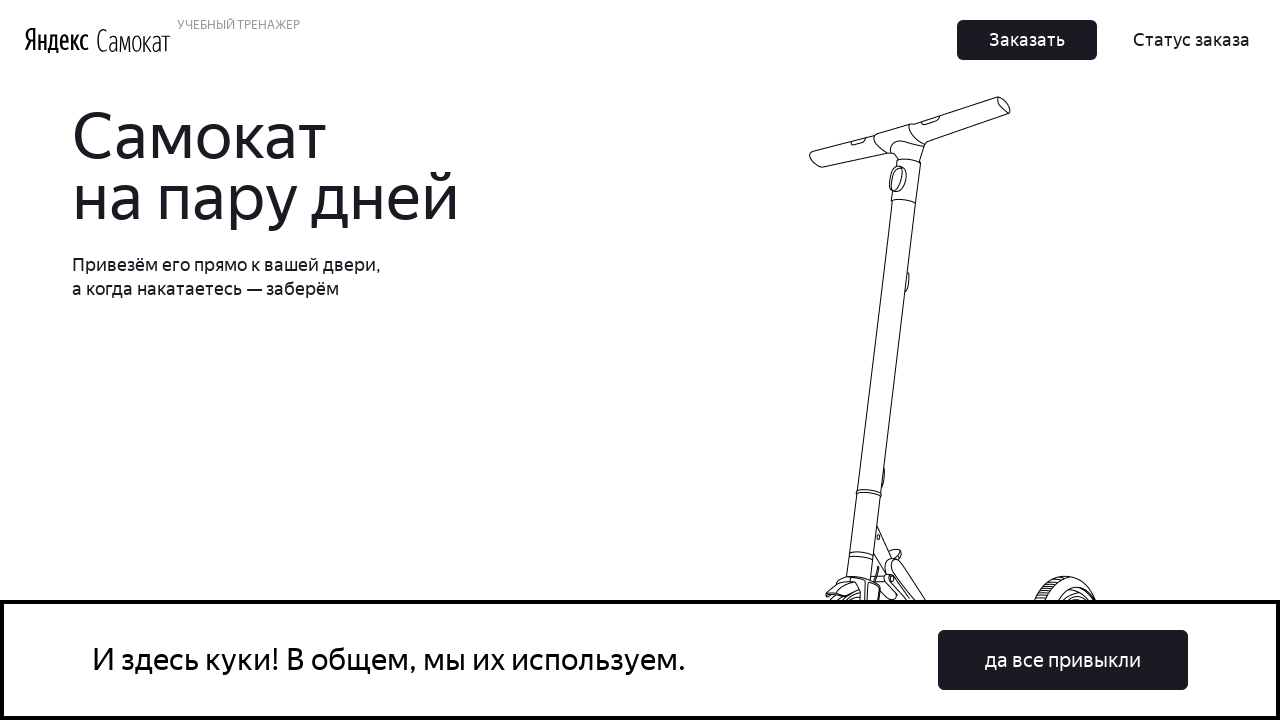

Located FAQ question element about charging with scooter
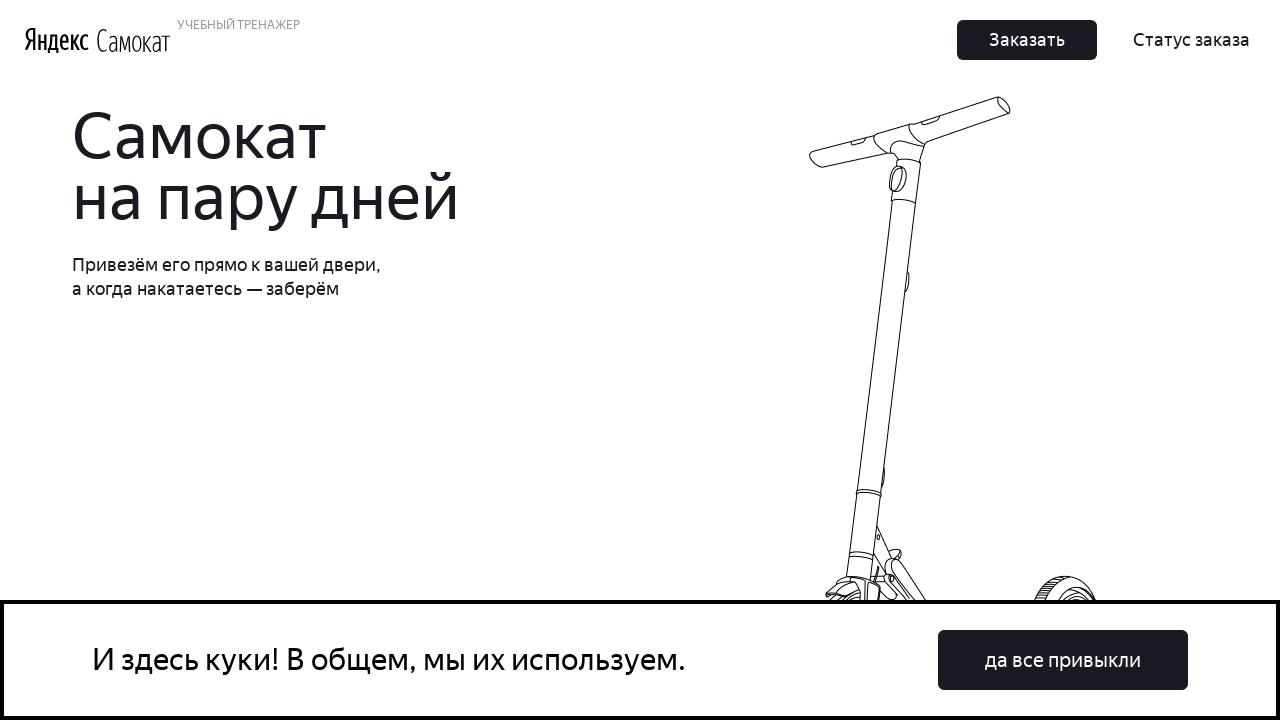

Scrolled FAQ question into view
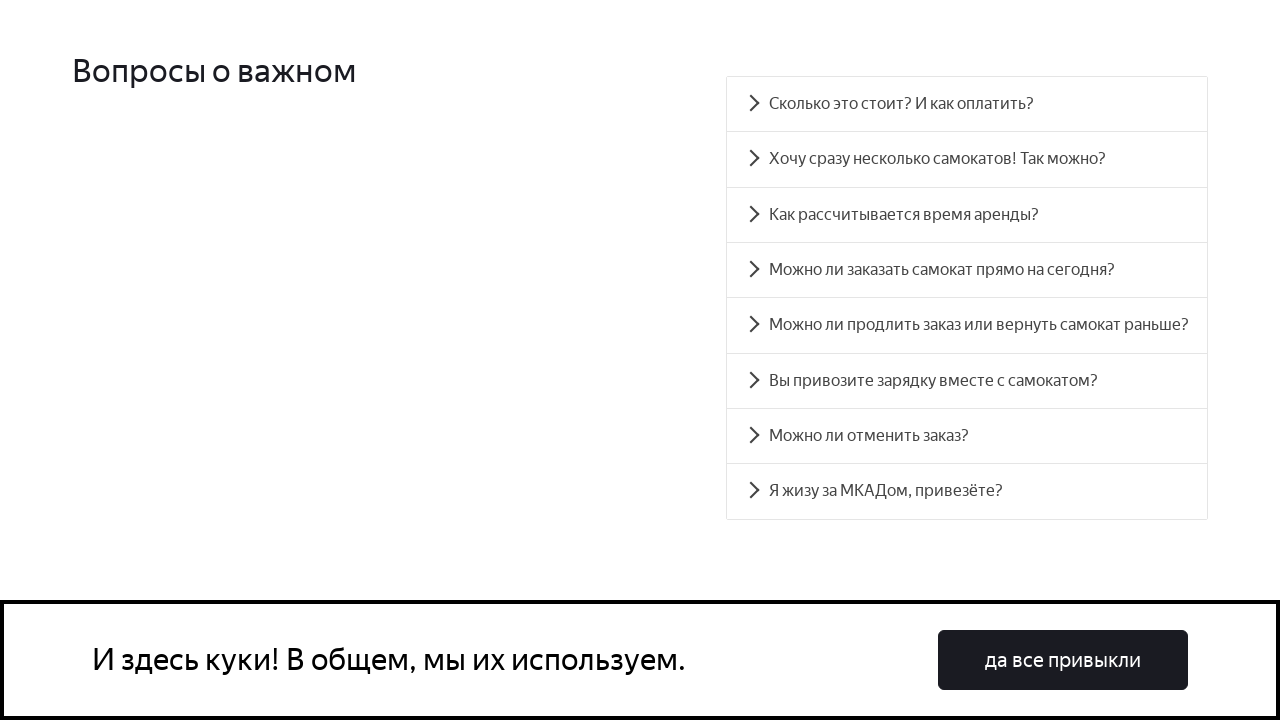

Clicked on FAQ question about charging at (967, 381) on //div[contains(text(), 'Вы привозите зарядку вместе с самокатом?')]
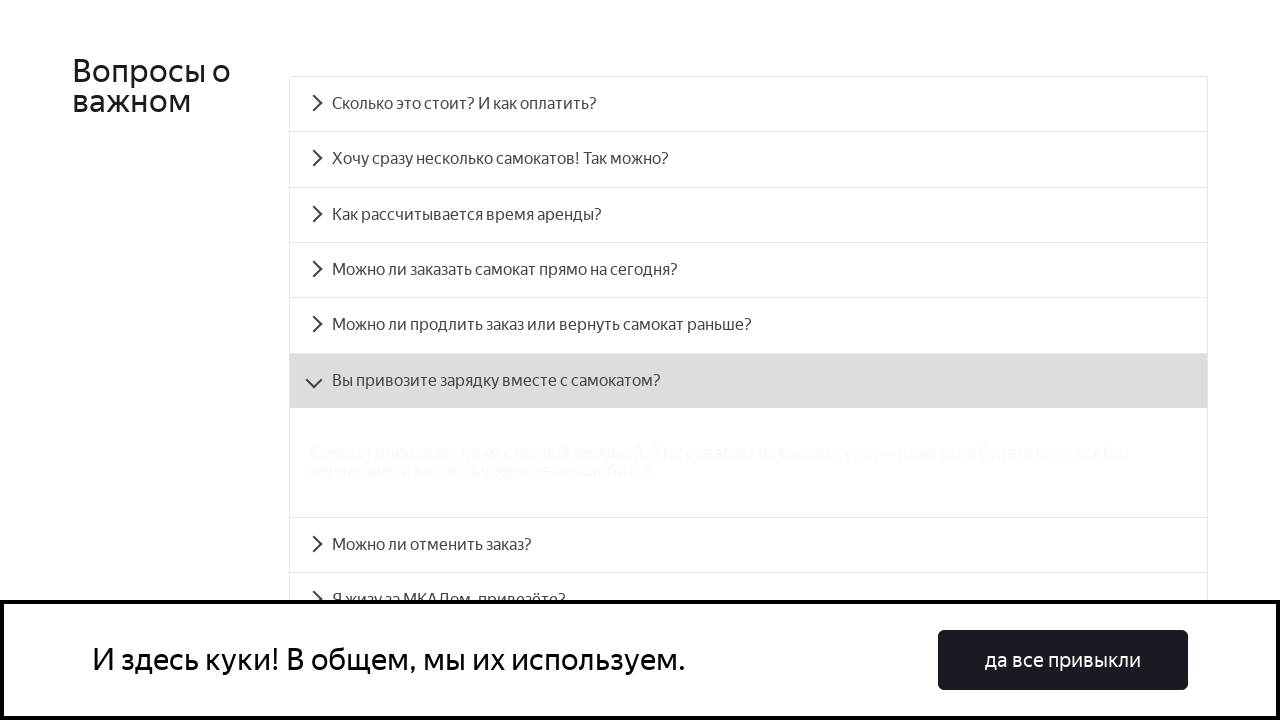

Retrieved aria-controls attribute to identify answer element
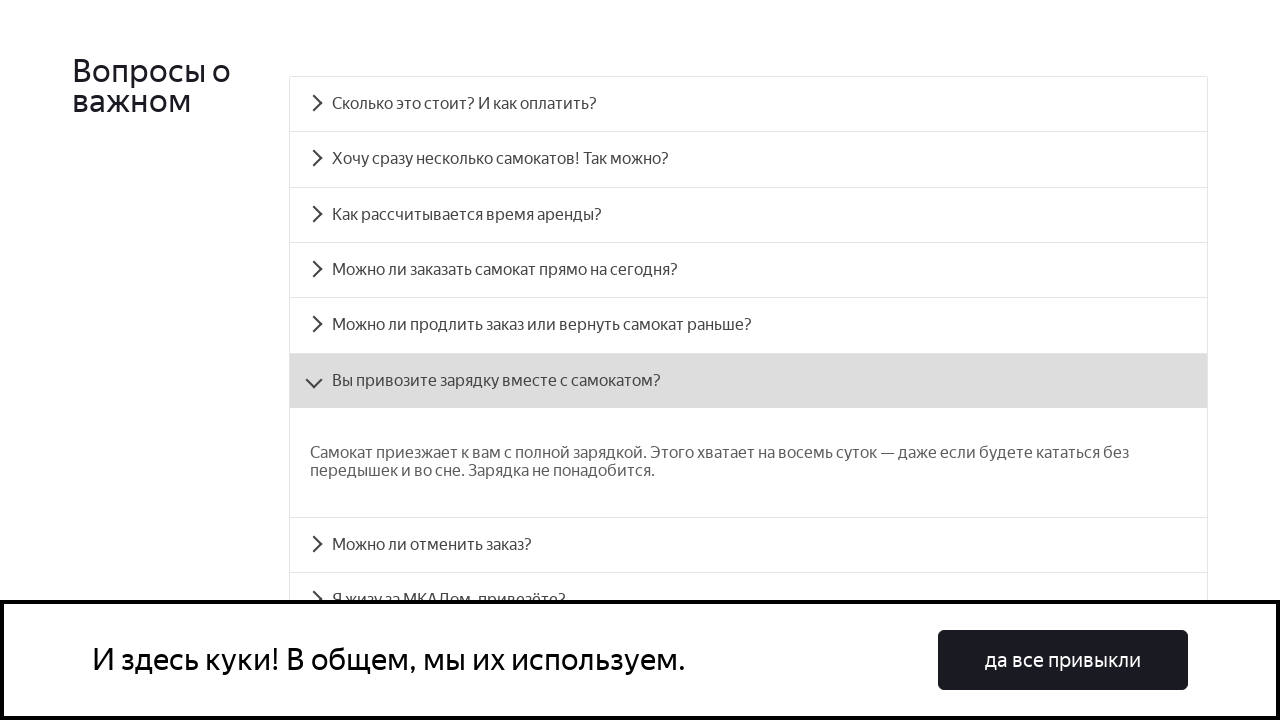

Located answer element using aria-controls ID
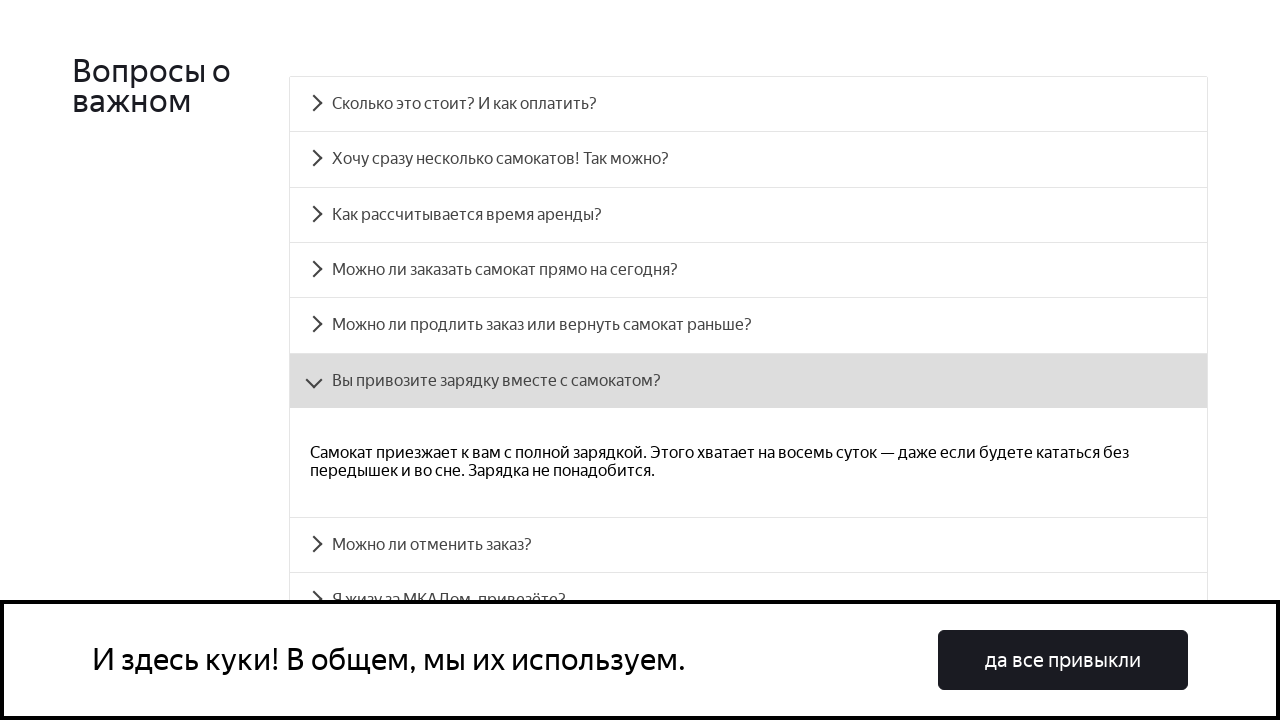

Answer element is now visible
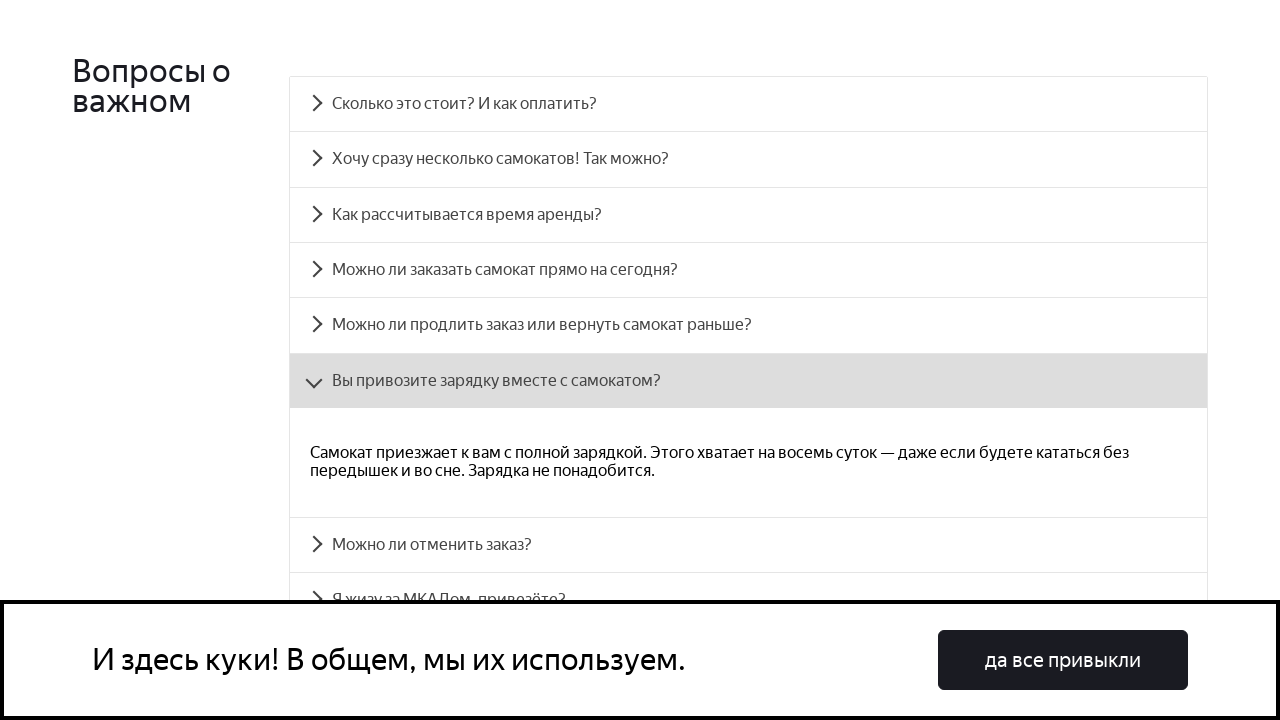

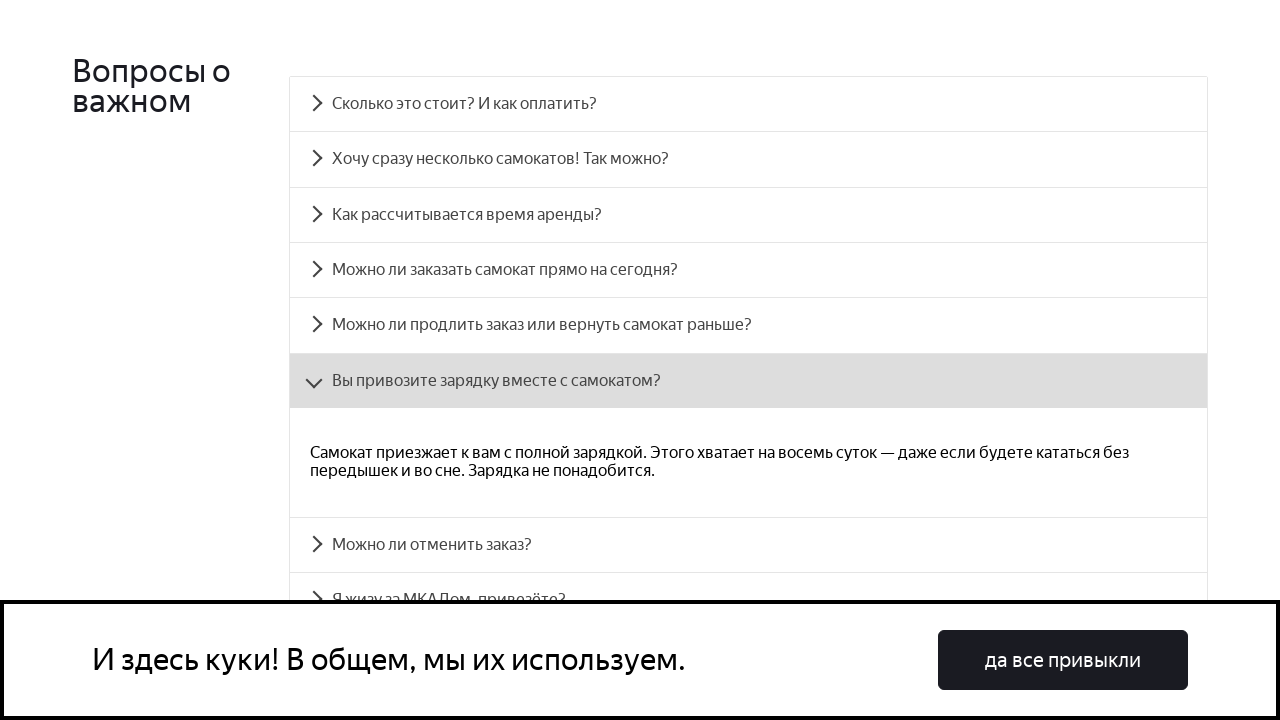